Tests that the login page is displayed when an unauthenticated user tries to access the Book Ticket page

Starting URL: http://railwayb1.somee.com

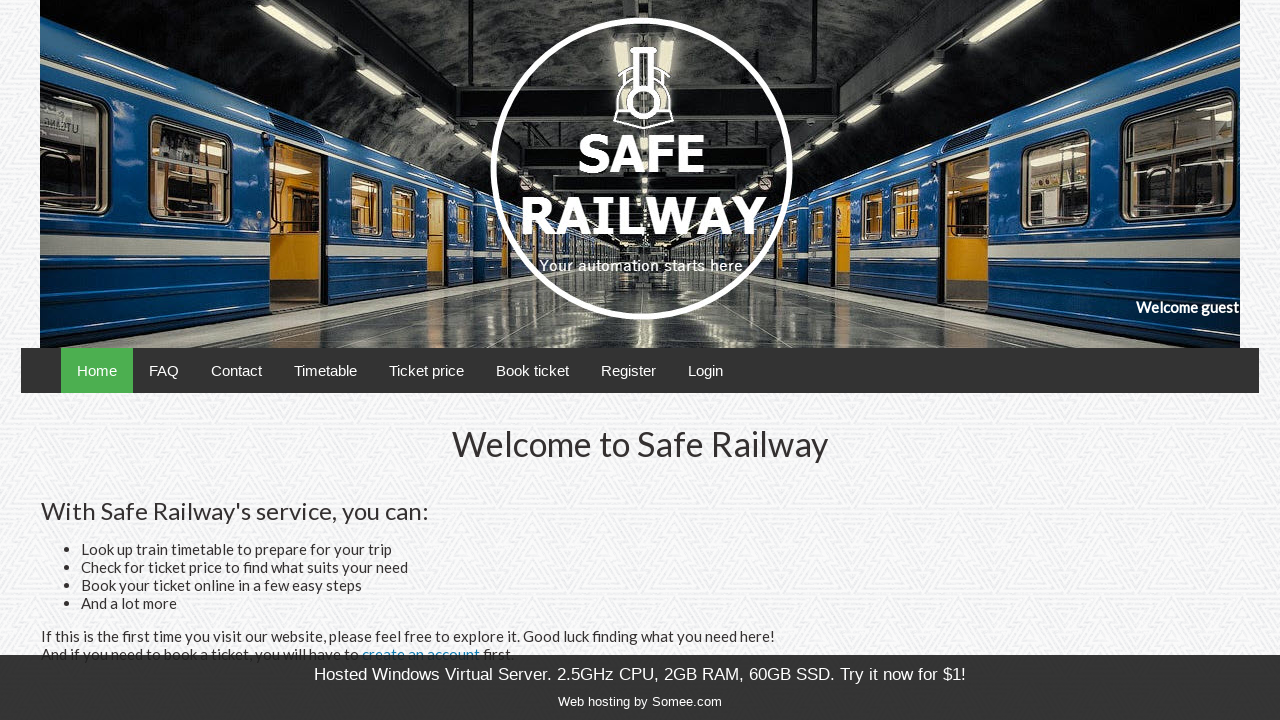

Clicked on Book Ticket tab at (532, 370) on text=Book ticket
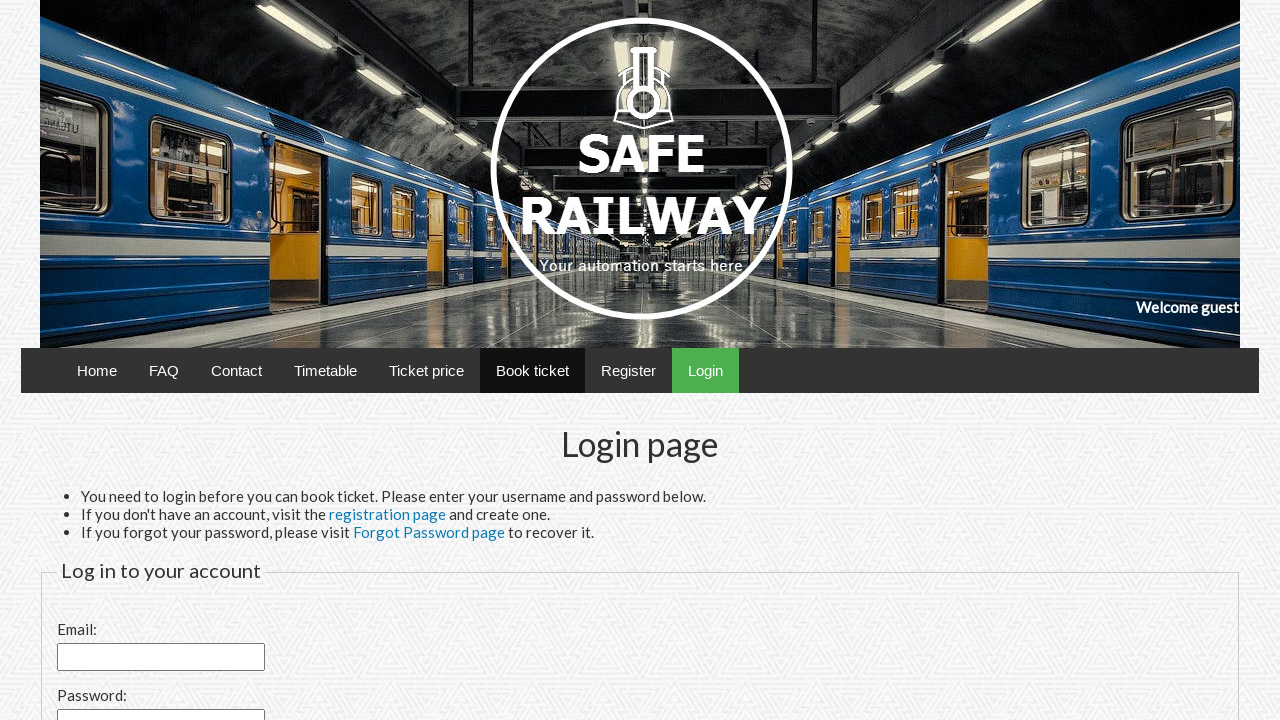

Login page loaded - unauthenticated user redirected to login
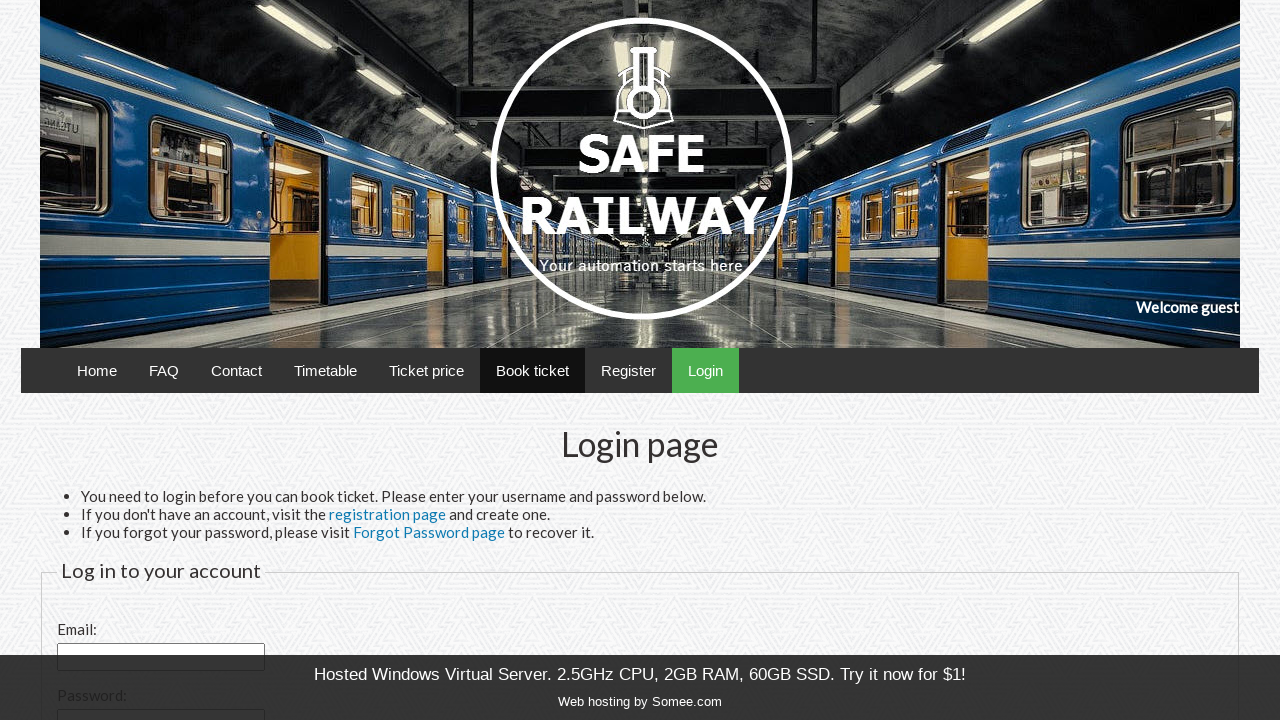

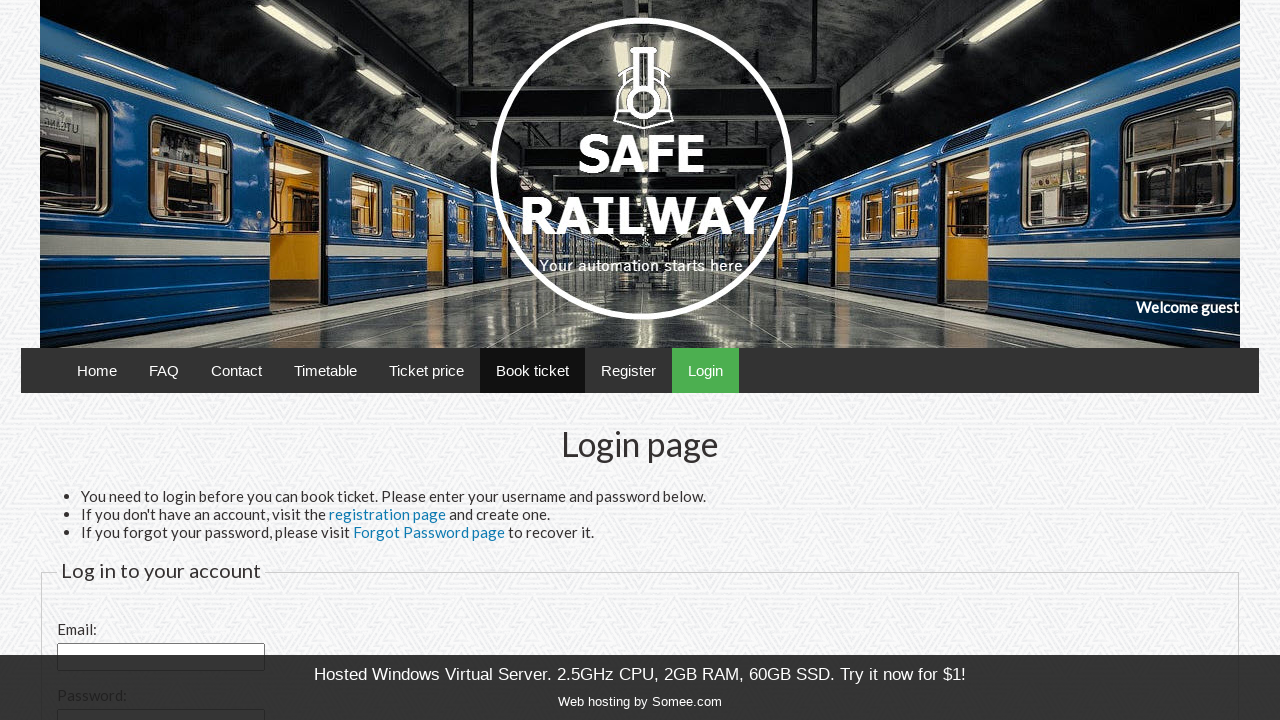